Tests JavaScript alert popup handling by navigating to W3Schools tryit editor, switching to the iframe containing the demo, clicking the "Try it" button to trigger an alert, and then accepting the alert.

Starting URL: https://www.w3schools.com/js/tryit.asp?filename=tryjs_alert

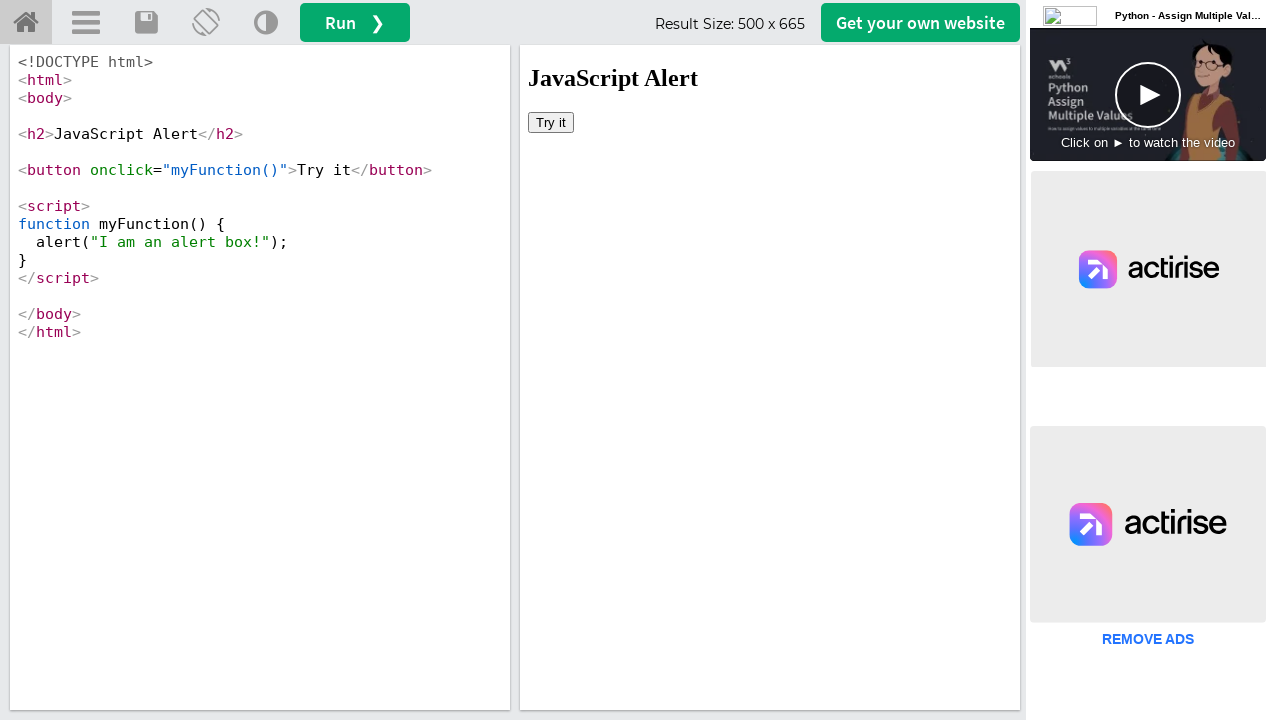

Navigated to W3Schools tryit editor for JavaScript alert demo
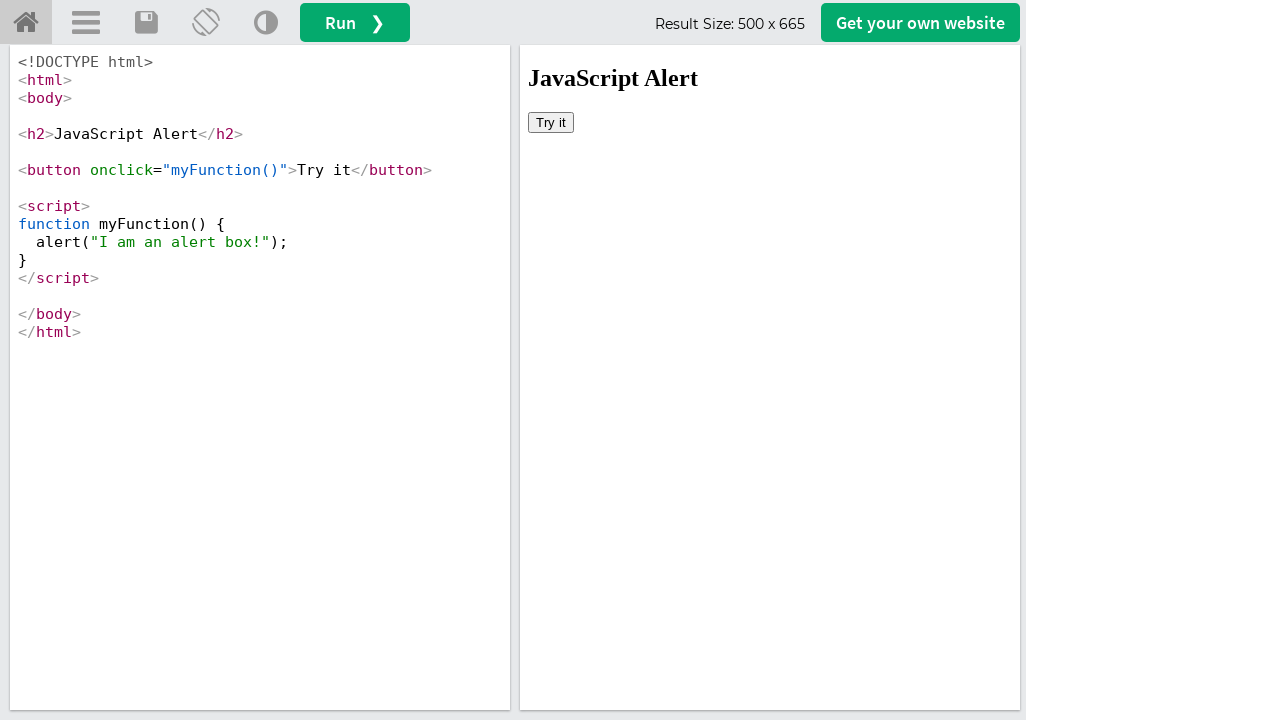

Located the iframe containing the demo content
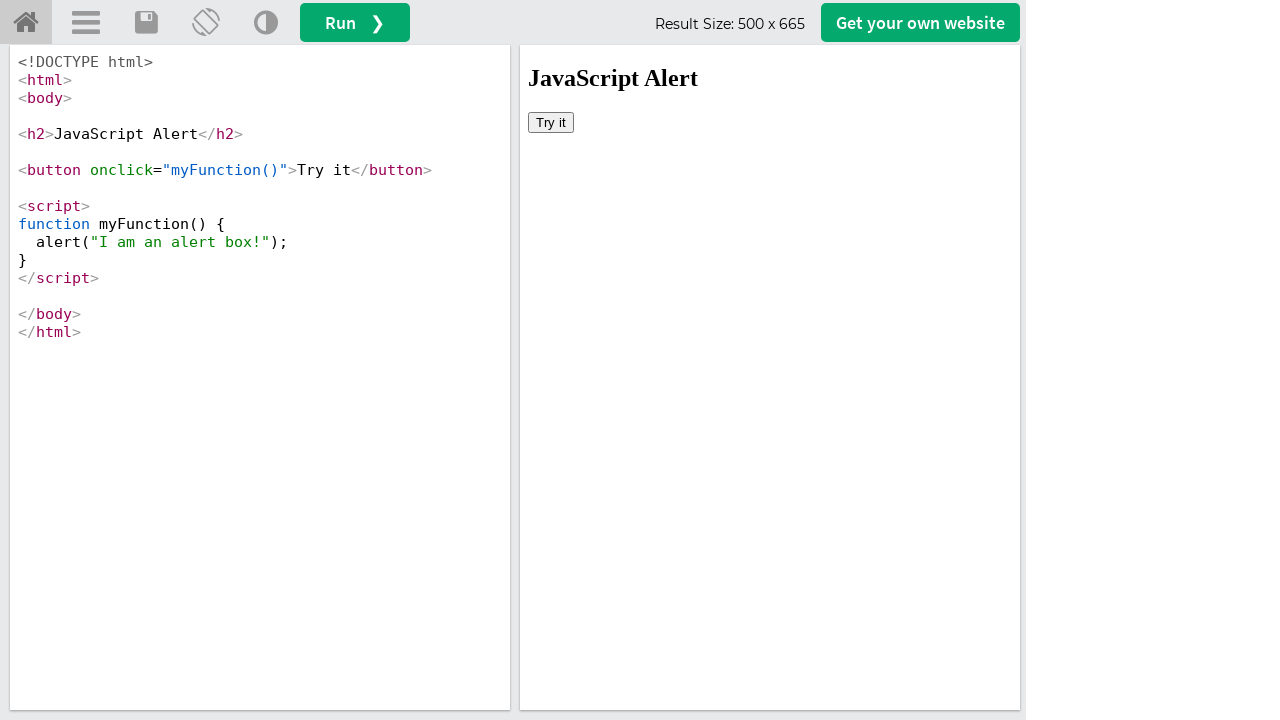

Set up dialog handler to accept alerts
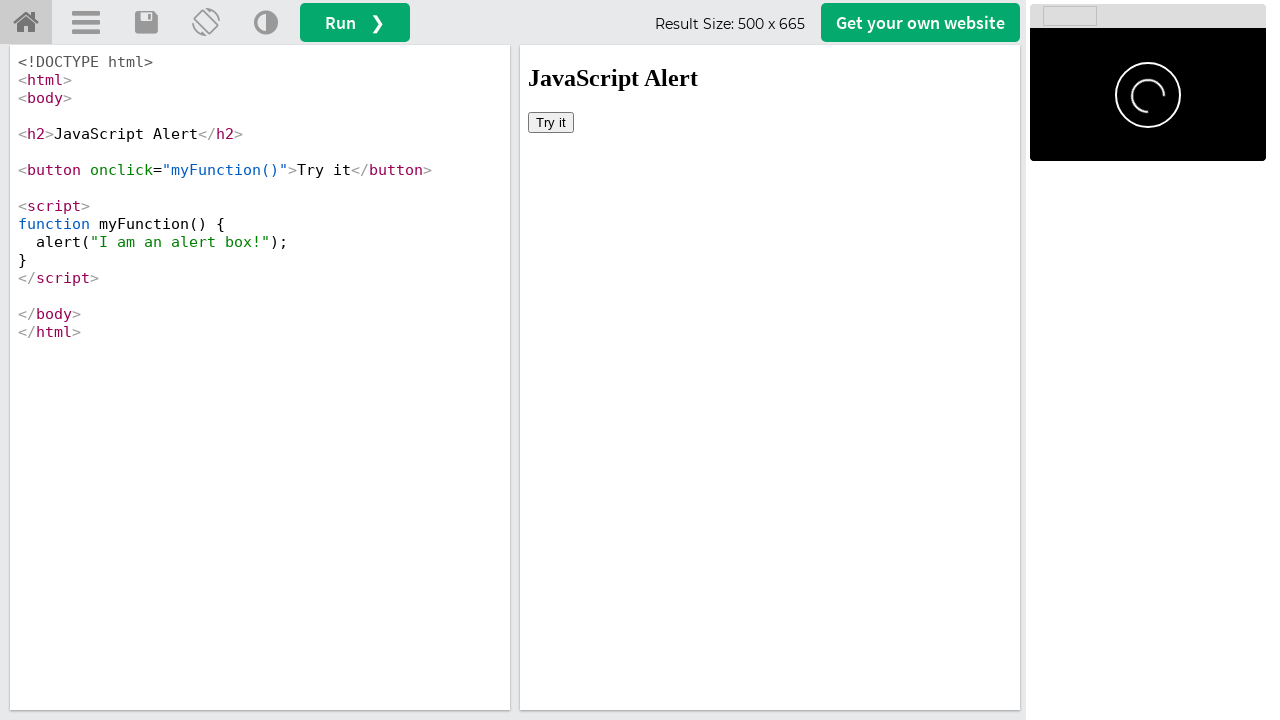

Clicked the 'Try it' button to trigger the alert popup at (551, 122) on #iframeResult >> internal:control=enter-frame >> button:has-text('Try it')
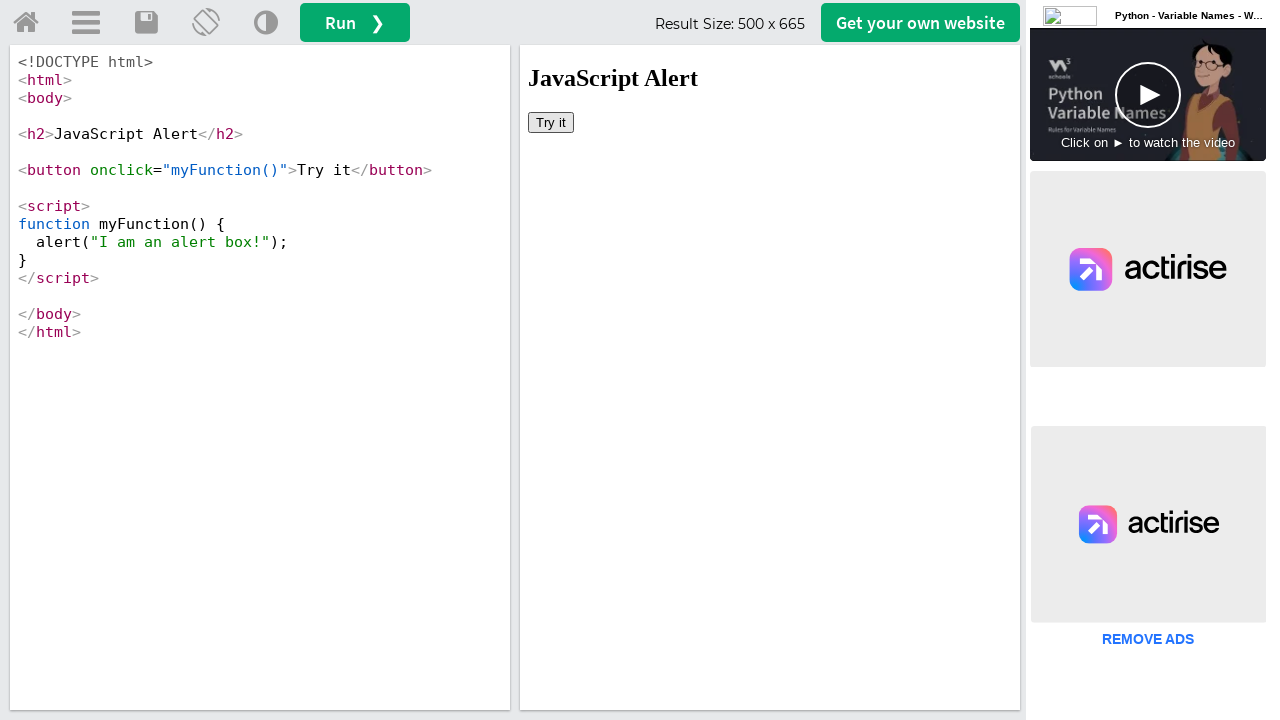

Waited for the alert dialog to be processed and accepted
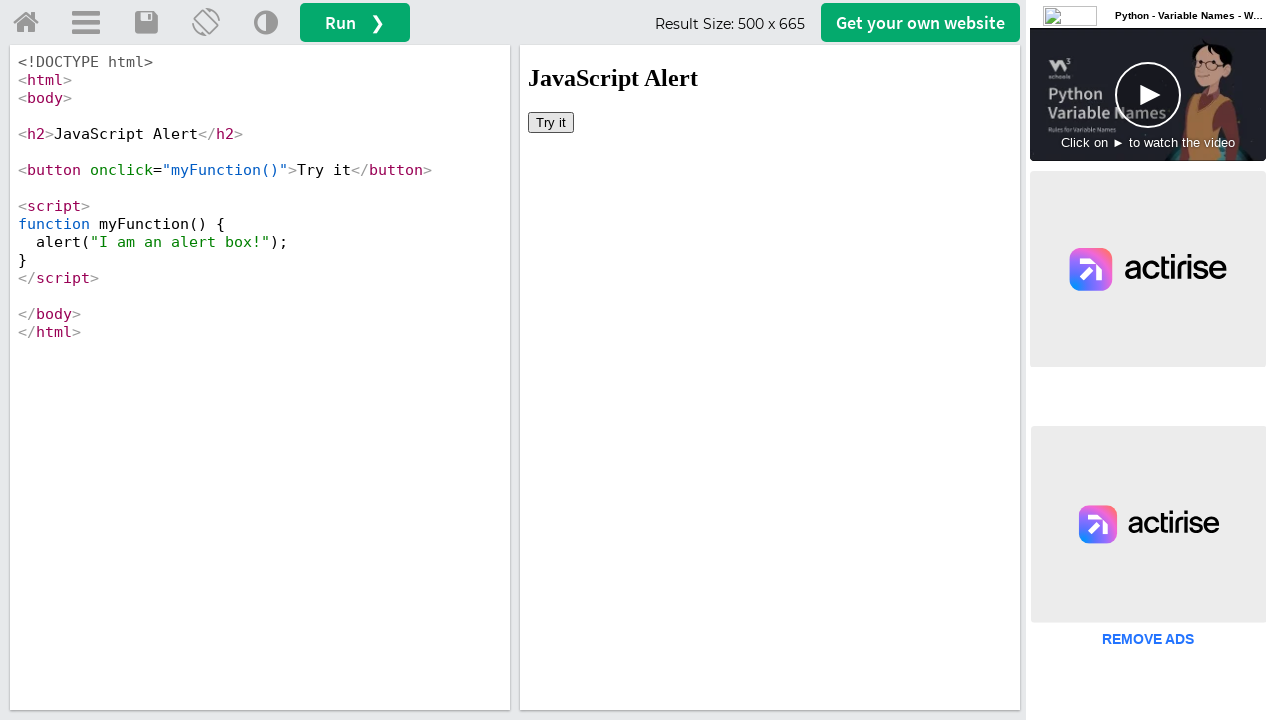

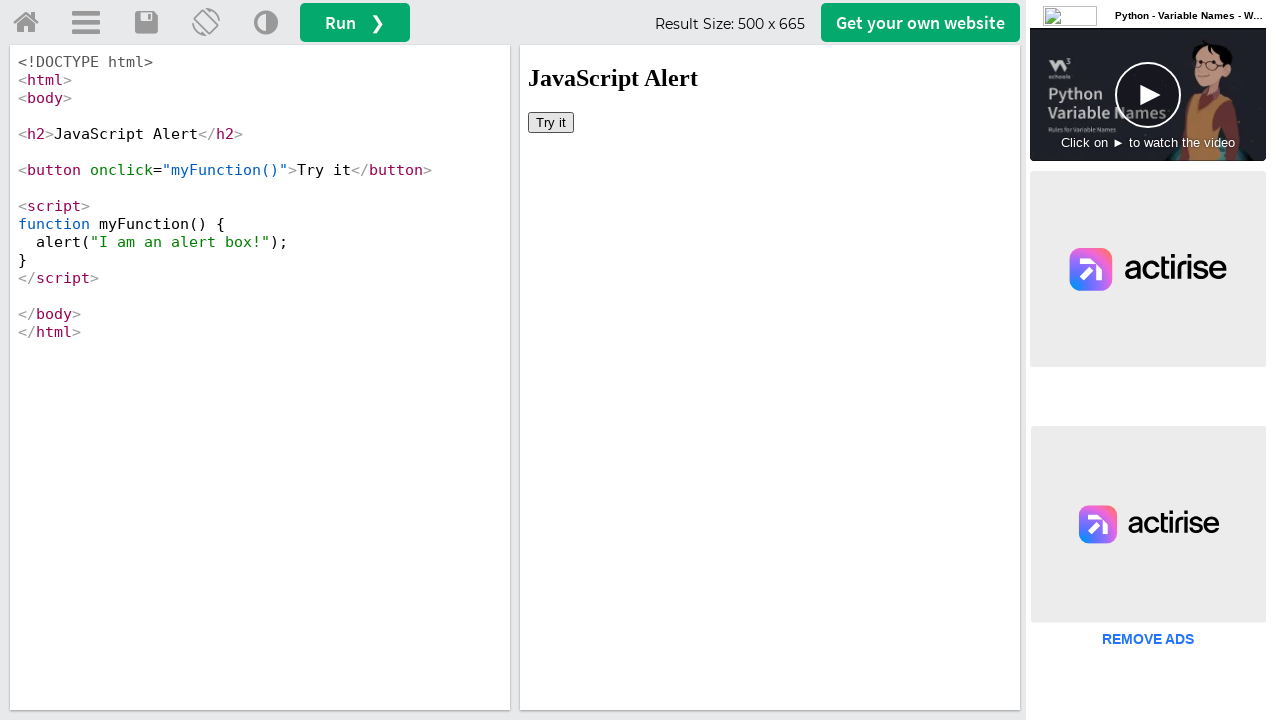